Tests JavaScript alert handling by clicking a button that triggers an alert, accepting the alert, and verifying the result message

Starting URL: https://the-internet.herokuapp.com/javascript_alerts

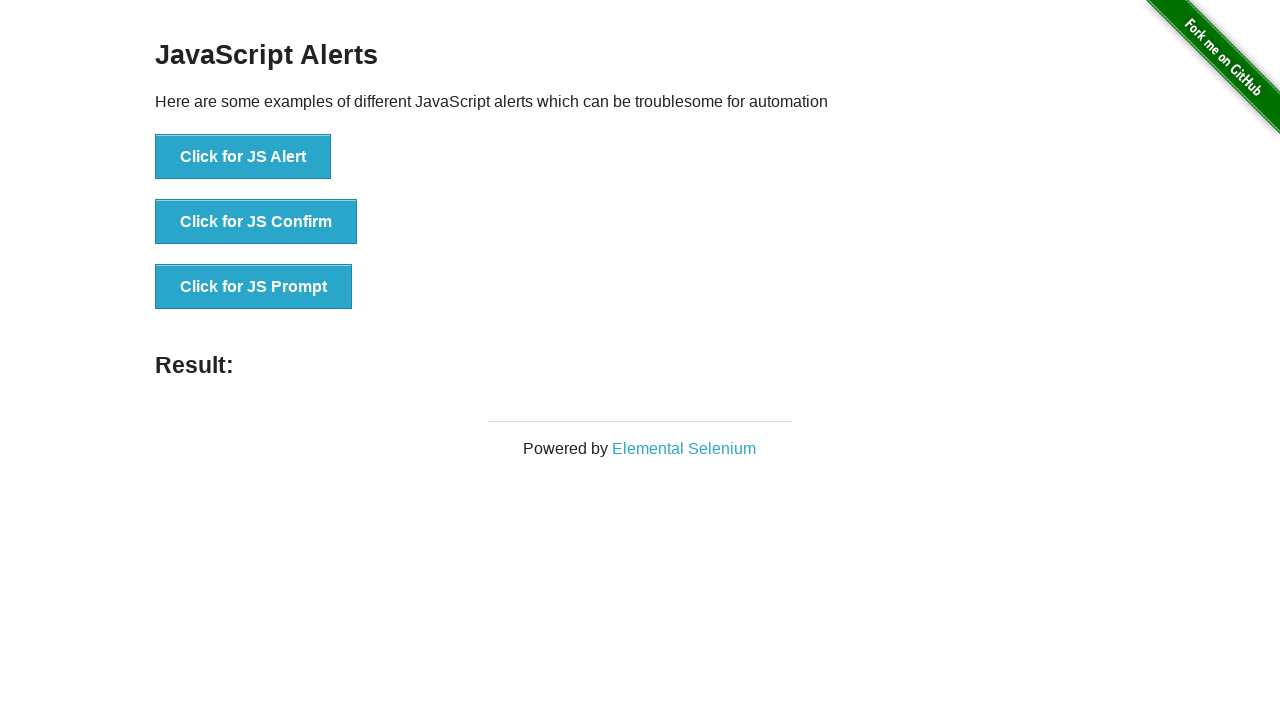

Clicked the first alert button at (243, 157) on xpath=//*[@id='content']/div/ul/li[1]/button
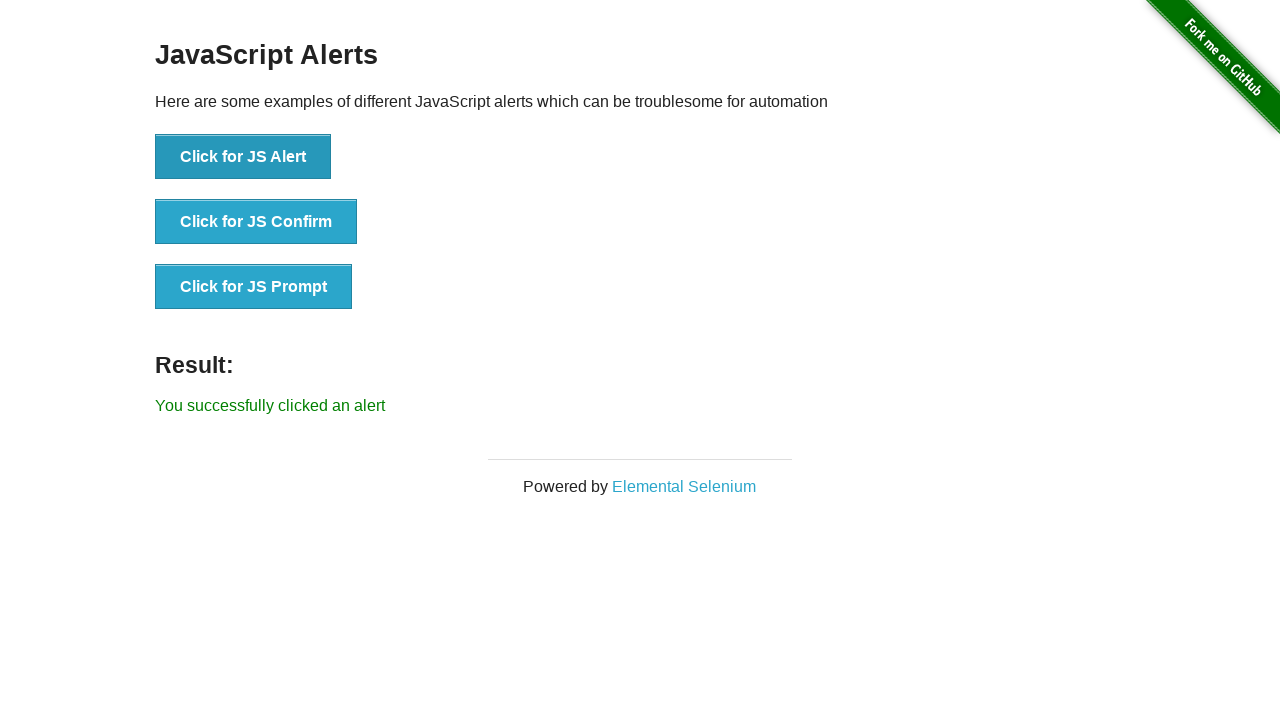

Set up dialog handler to accept alerts
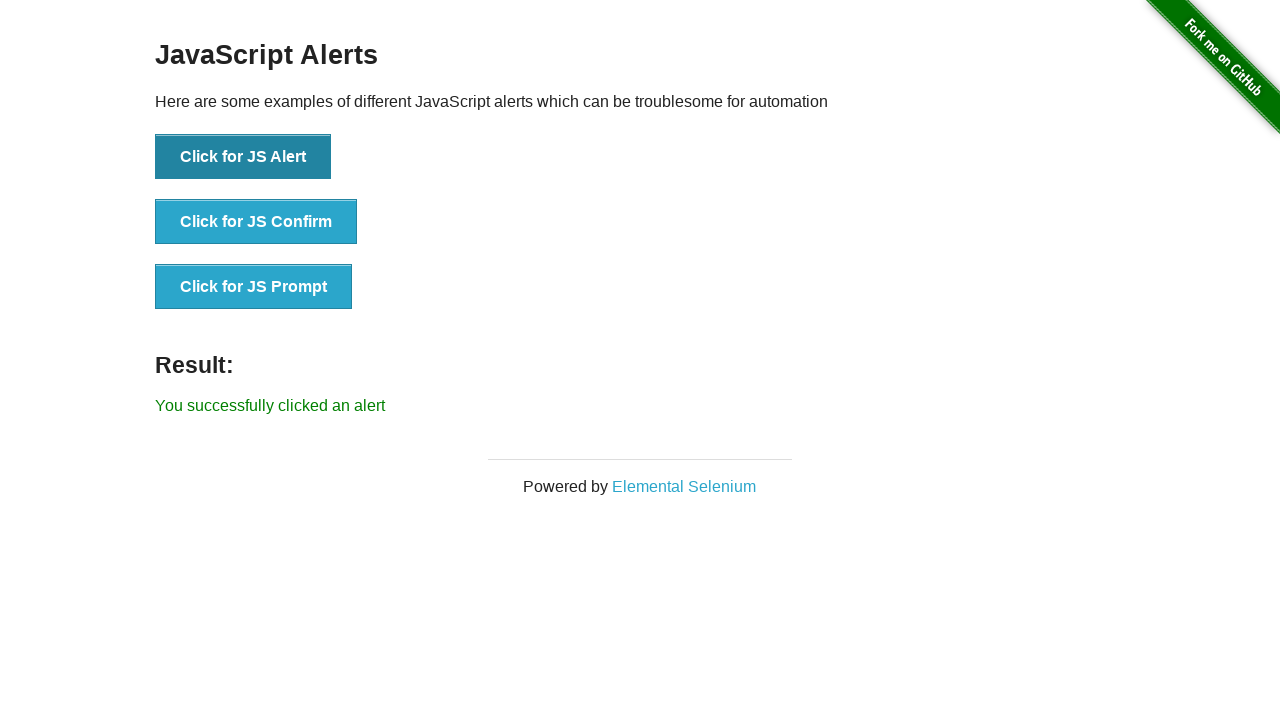

Clicked the 'Click for JS Alert' button to trigger the alert at (243, 157) on button:has-text('Click for JS Alert')
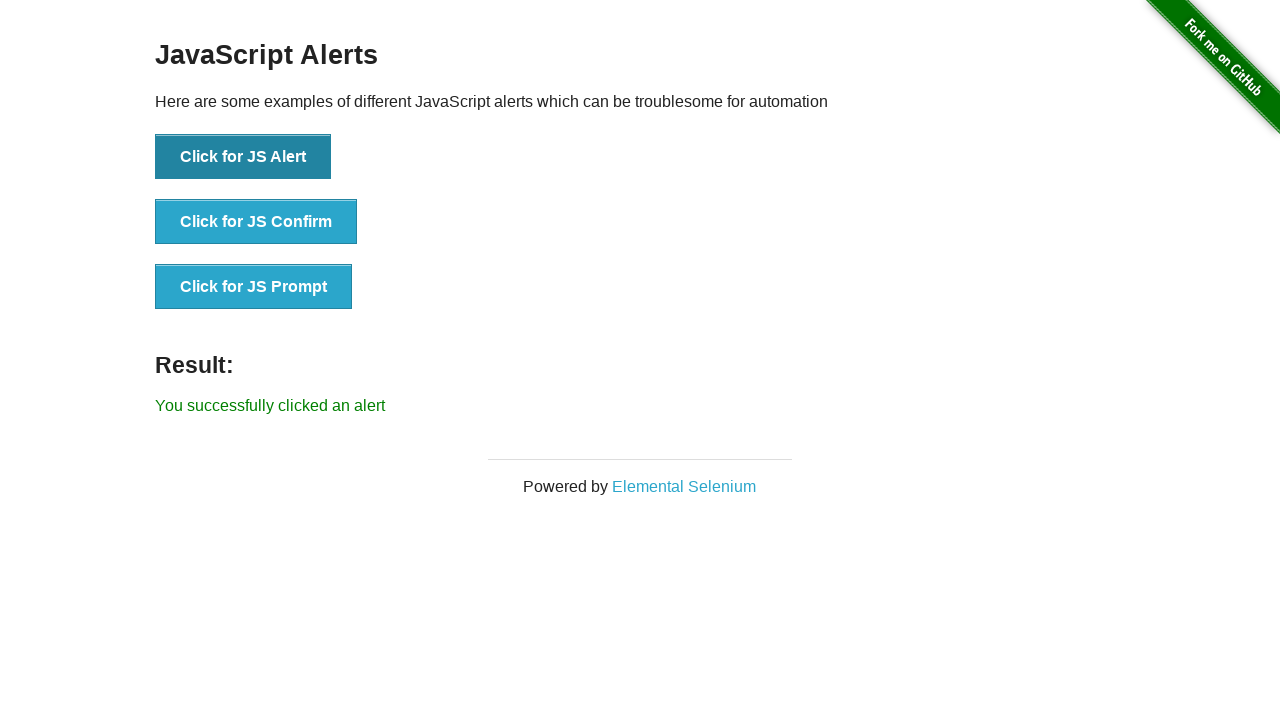

Waited for result message to appear
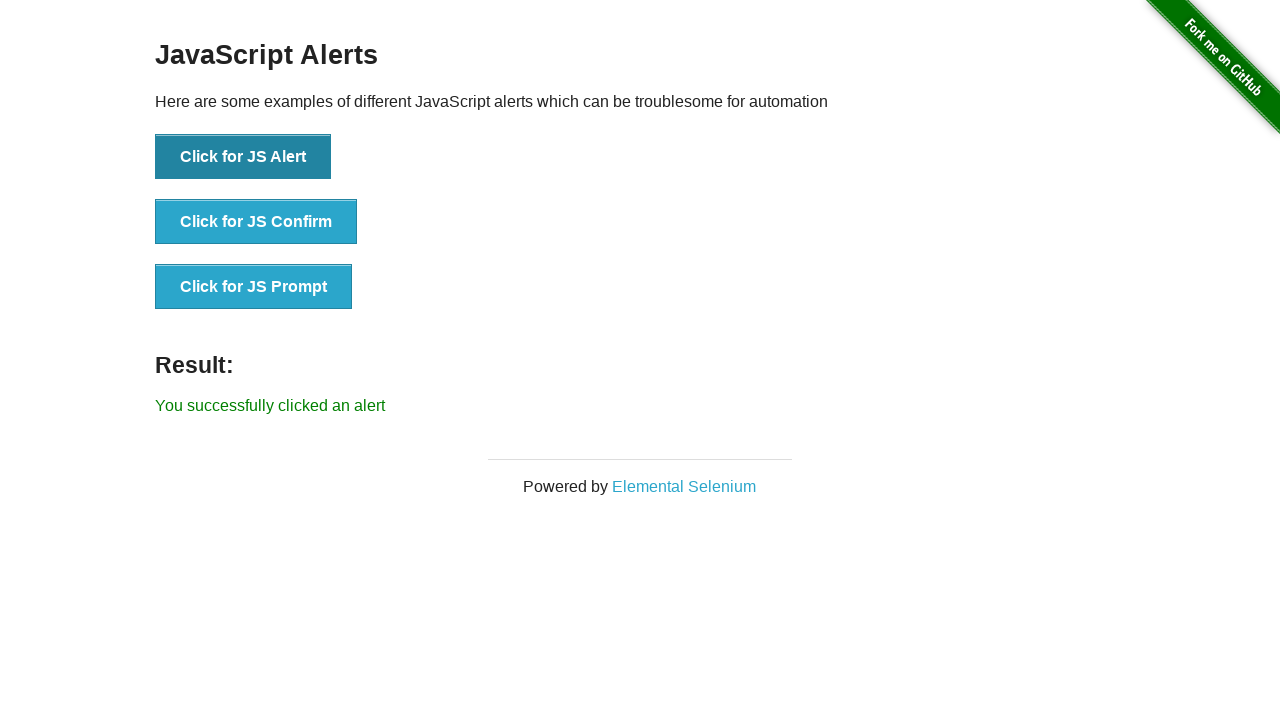

Retrieved result message text
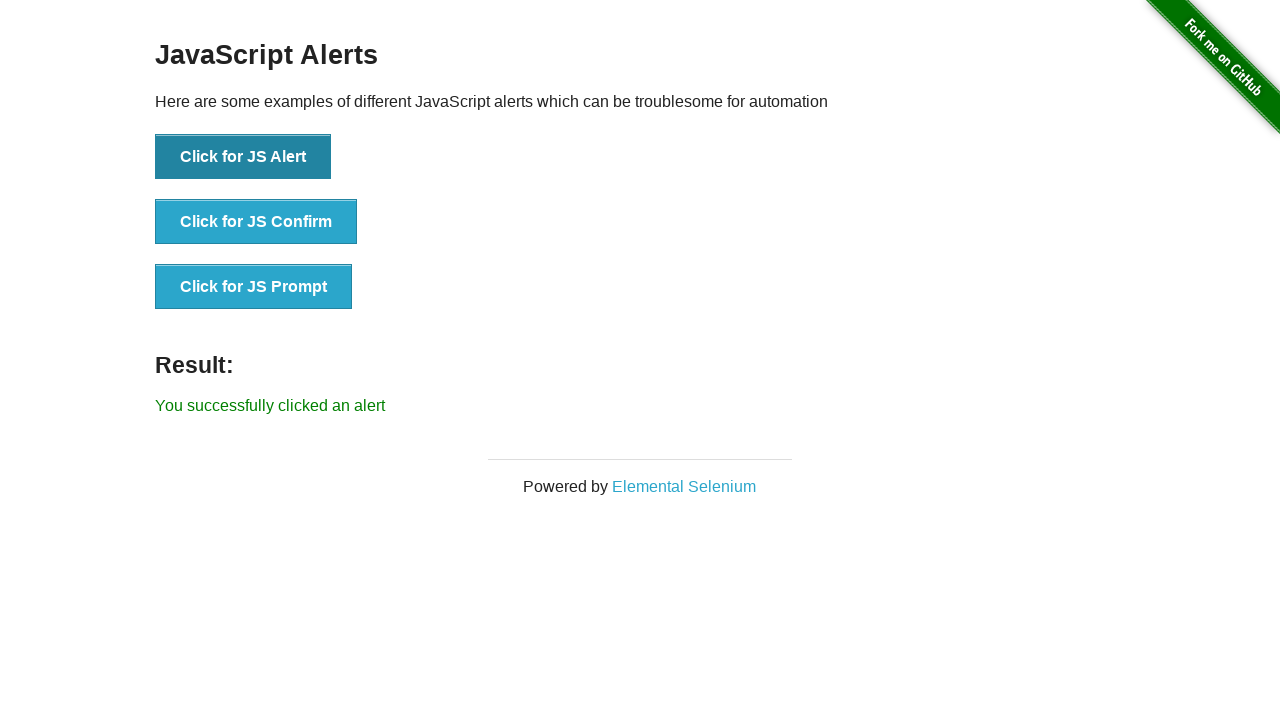

Verified result message contains expected text 'You successfully clicked an alert'
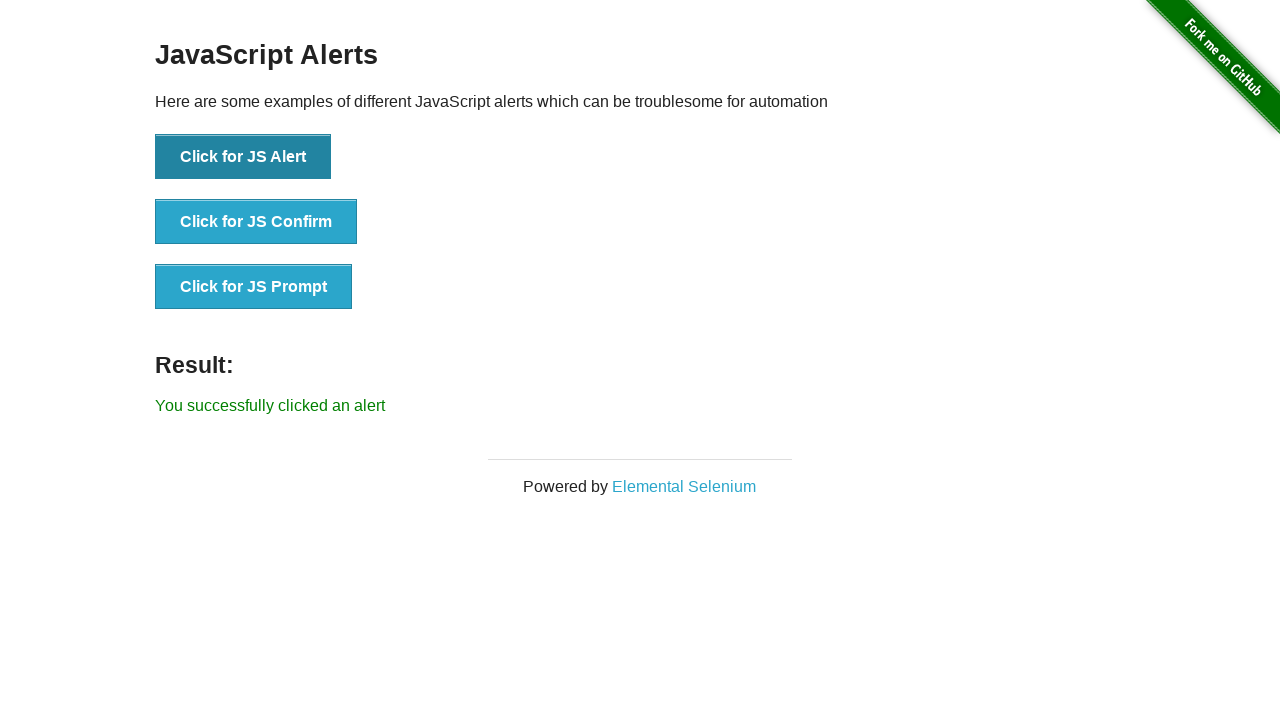

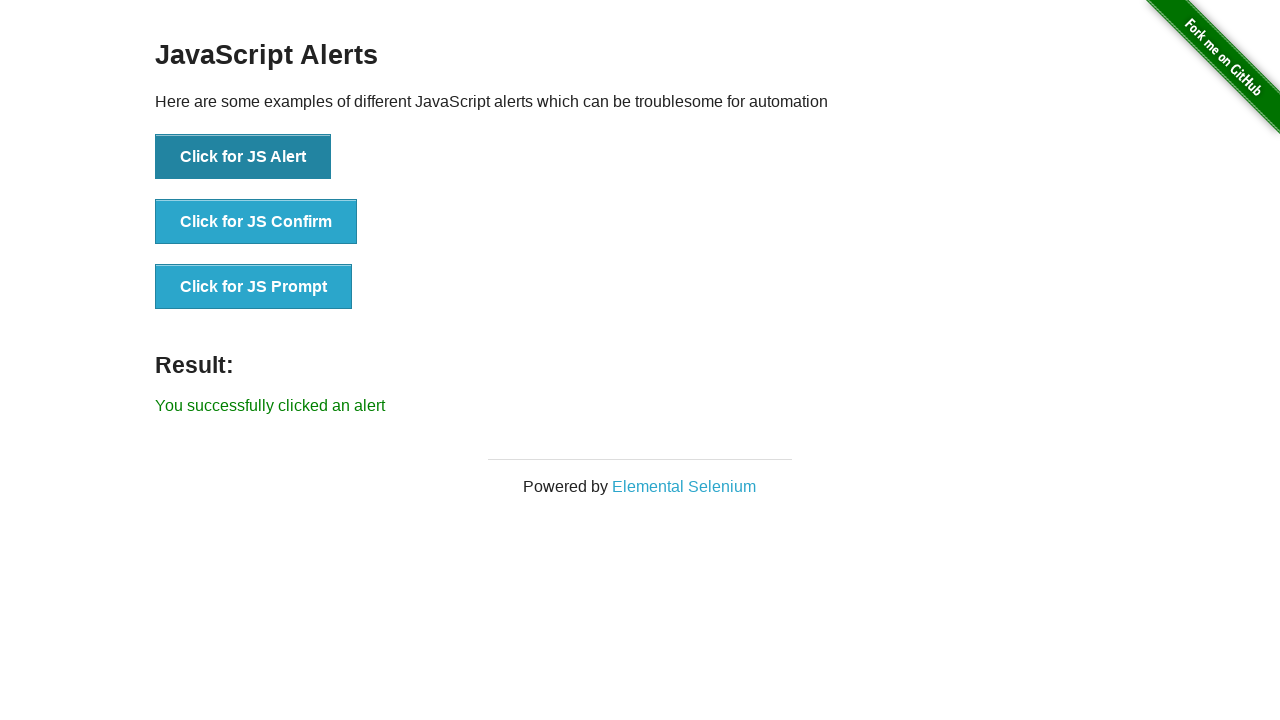